Navigates to Browse Languages, clicks on number category and verifies there are 10 languages listed

Starting URL: http://www.99-bottles-of-beer.net/

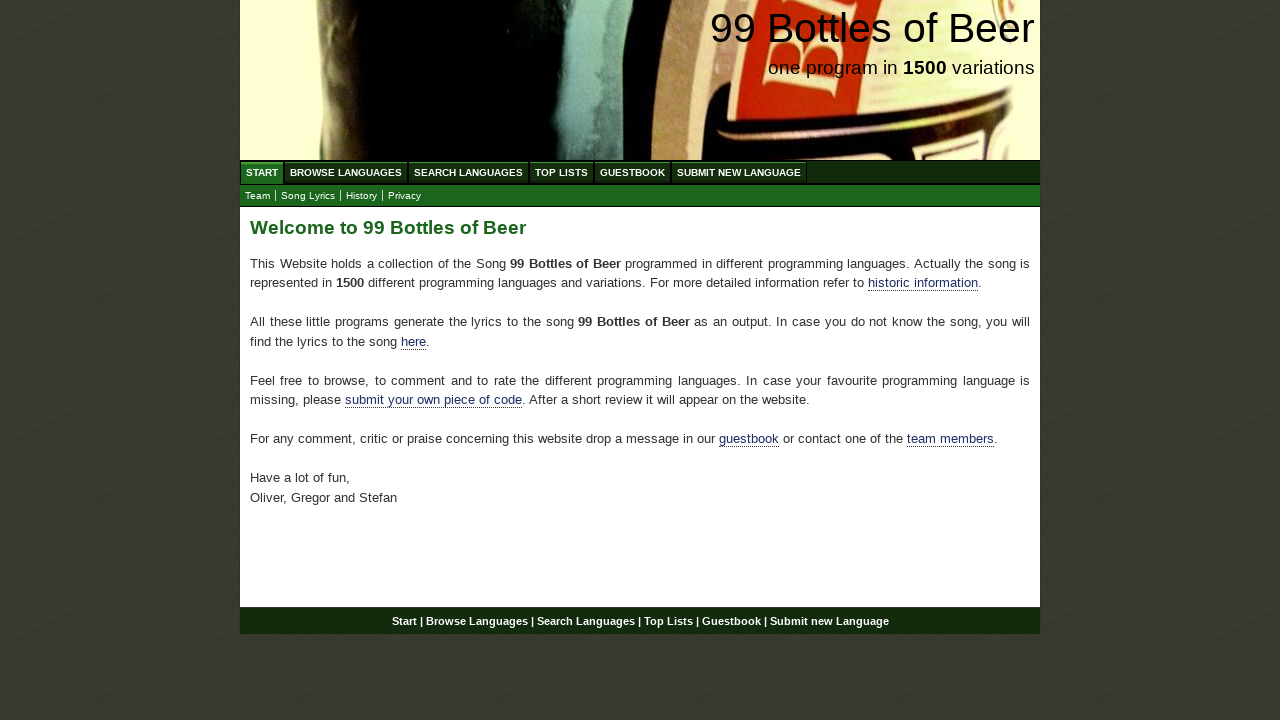

Clicked on Browse Languages link at (346, 172) on xpath=//ul[@id='menu']/li/a[@href='/abc.html']
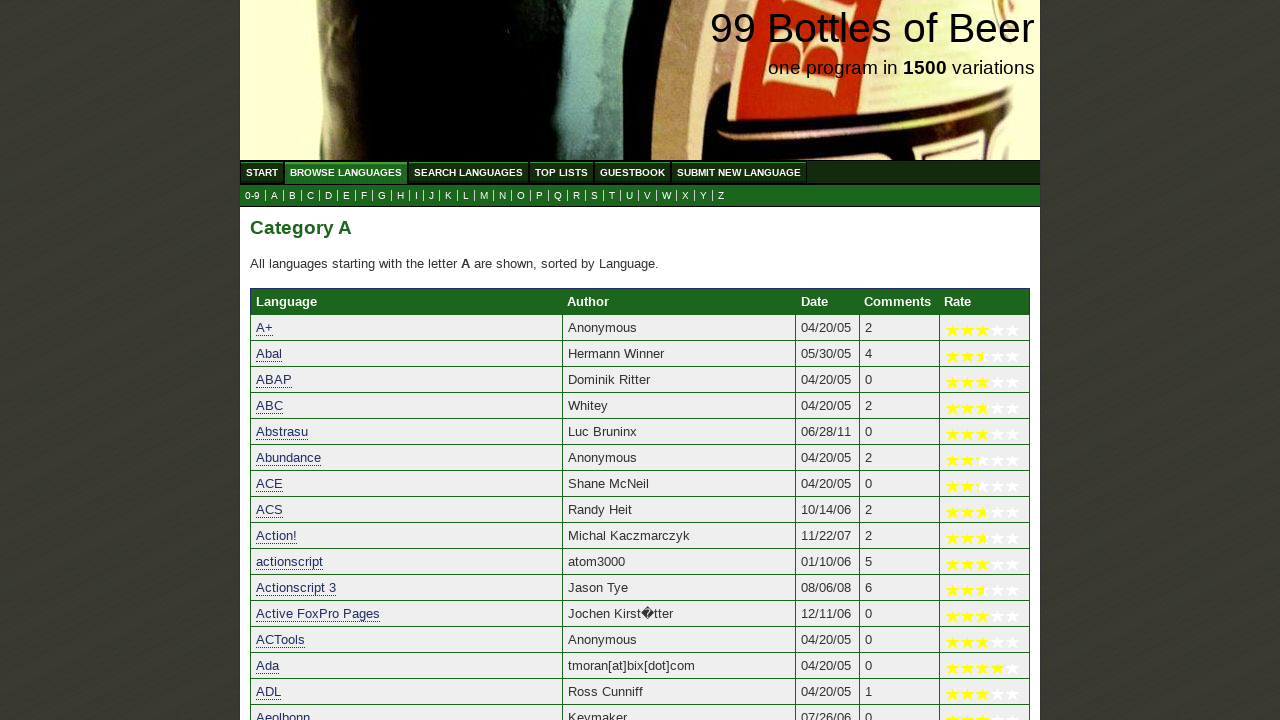

Clicked on 0-9 number category link at (252, 196) on xpath=//a[@href='0.html']
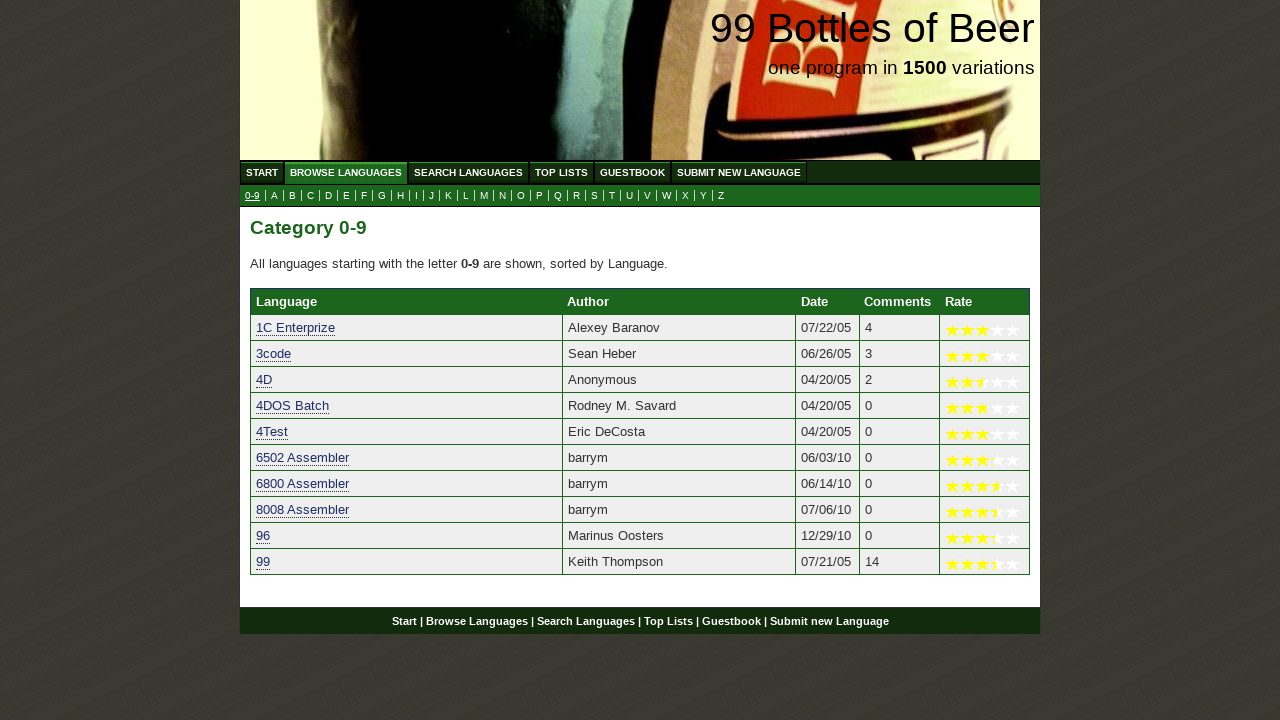

Languages loaded in number category
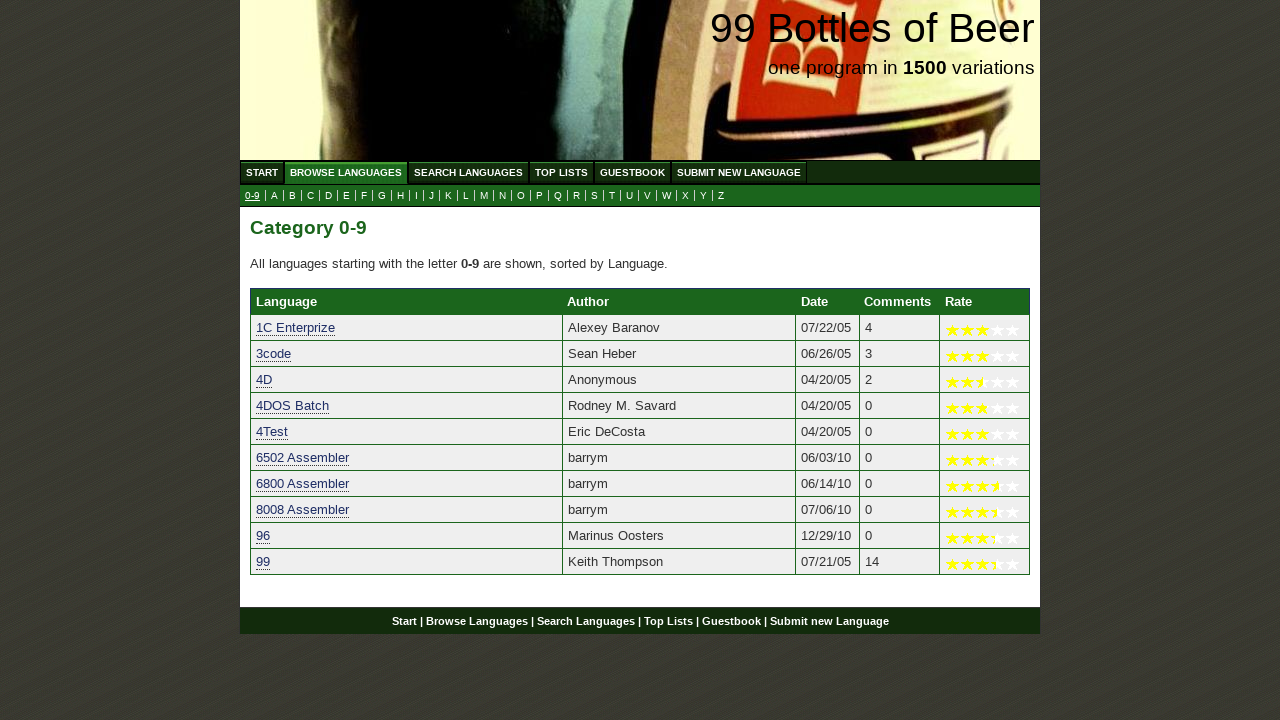

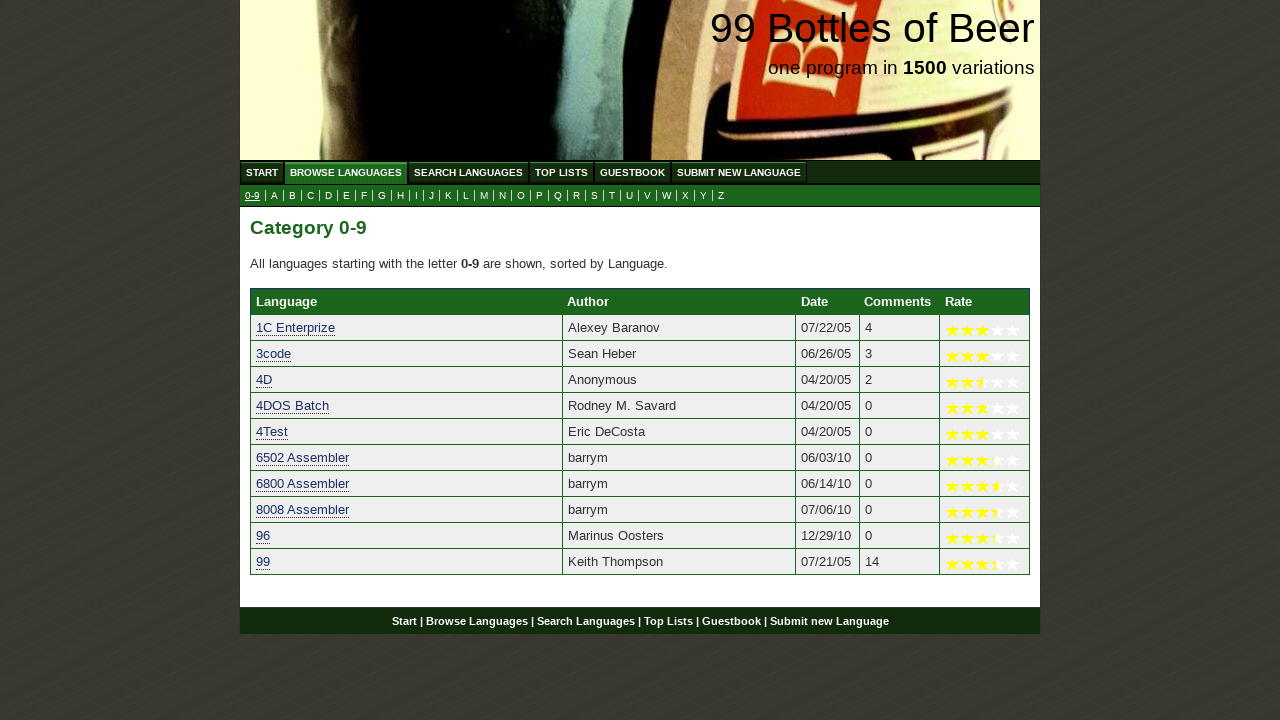